Tests dropdown selection functionality by selecting options by index from a select element

Starting URL: https://rahulshettyacademy.com/AutomationPractice/

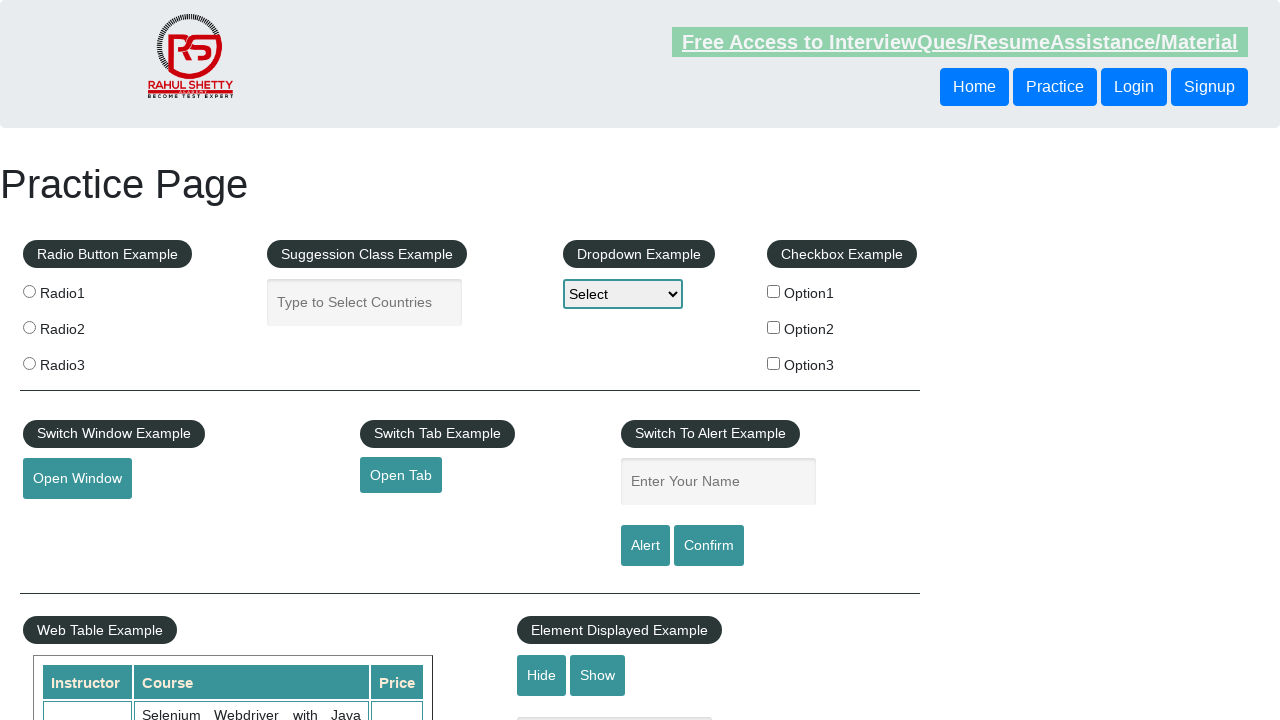

Selected 3rd option (index 2) from dropdown element on #dropdown-class-example
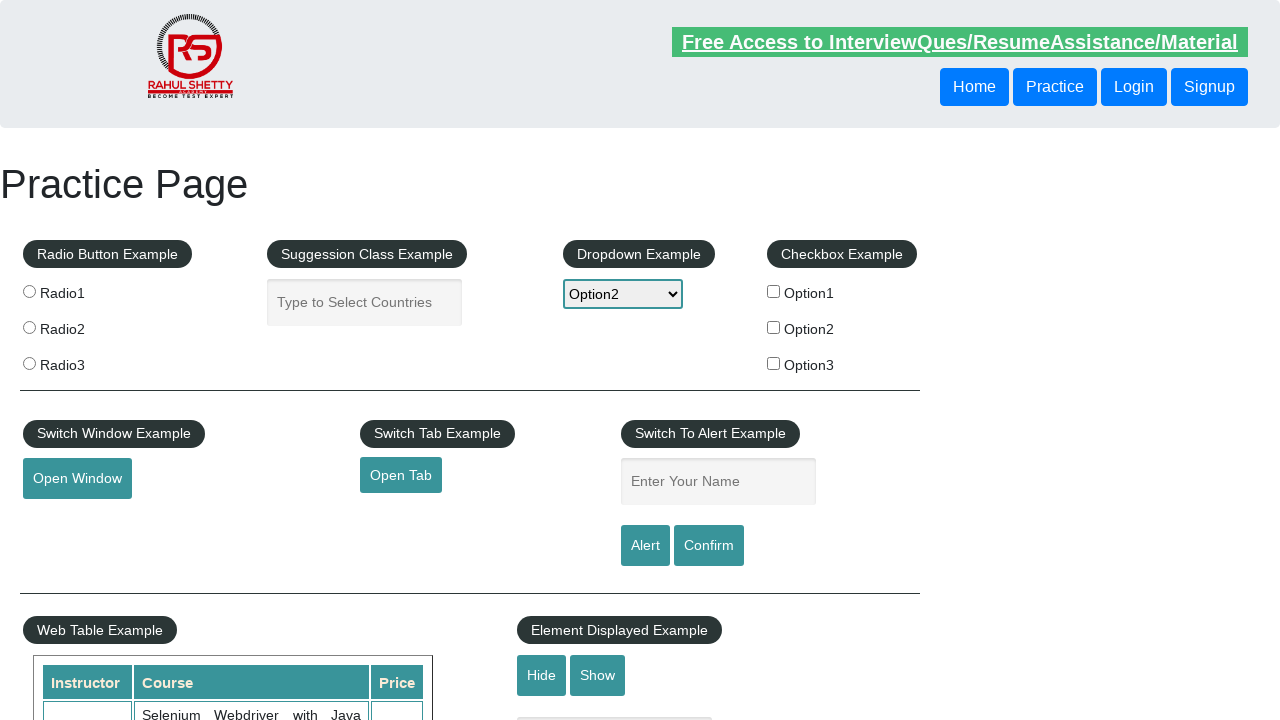

Selected 4th option (index 3) from dropdown element on #dropdown-class-example
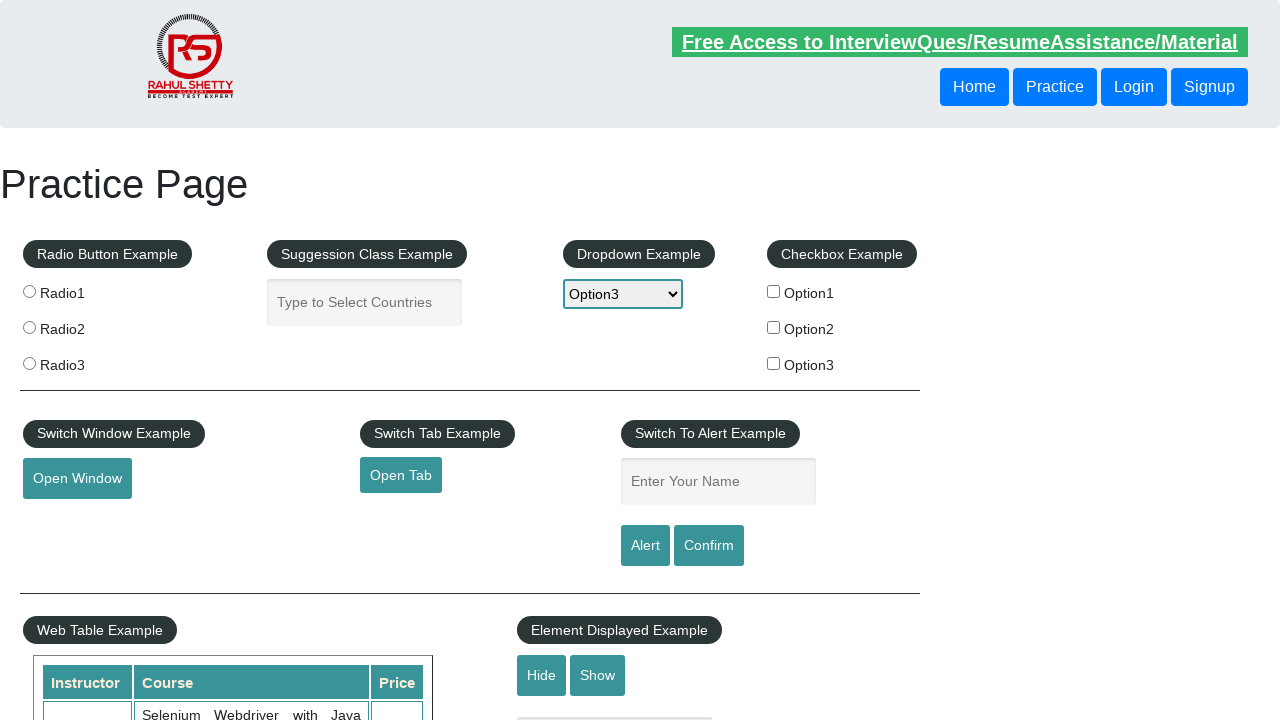

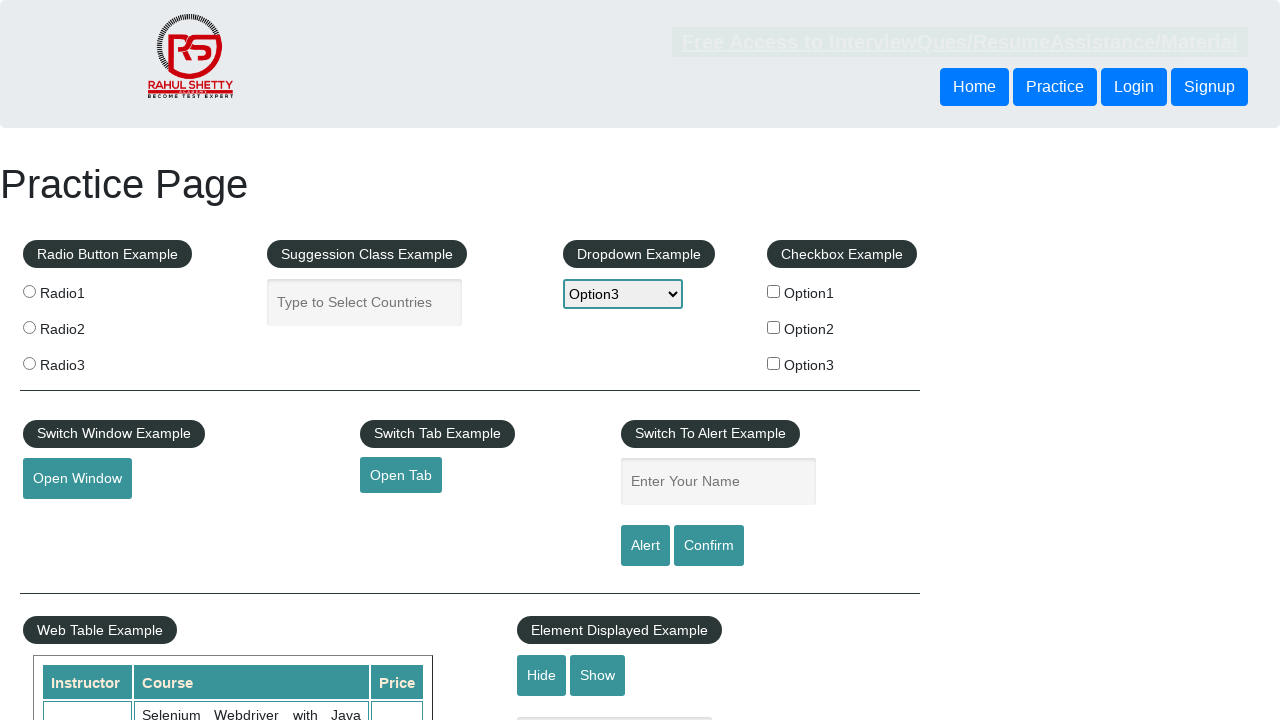